Tests login form validation by entering username, clearing password field, and verifying the "Password is required" error message appears

Starting URL: https://www.saucedemo.com/

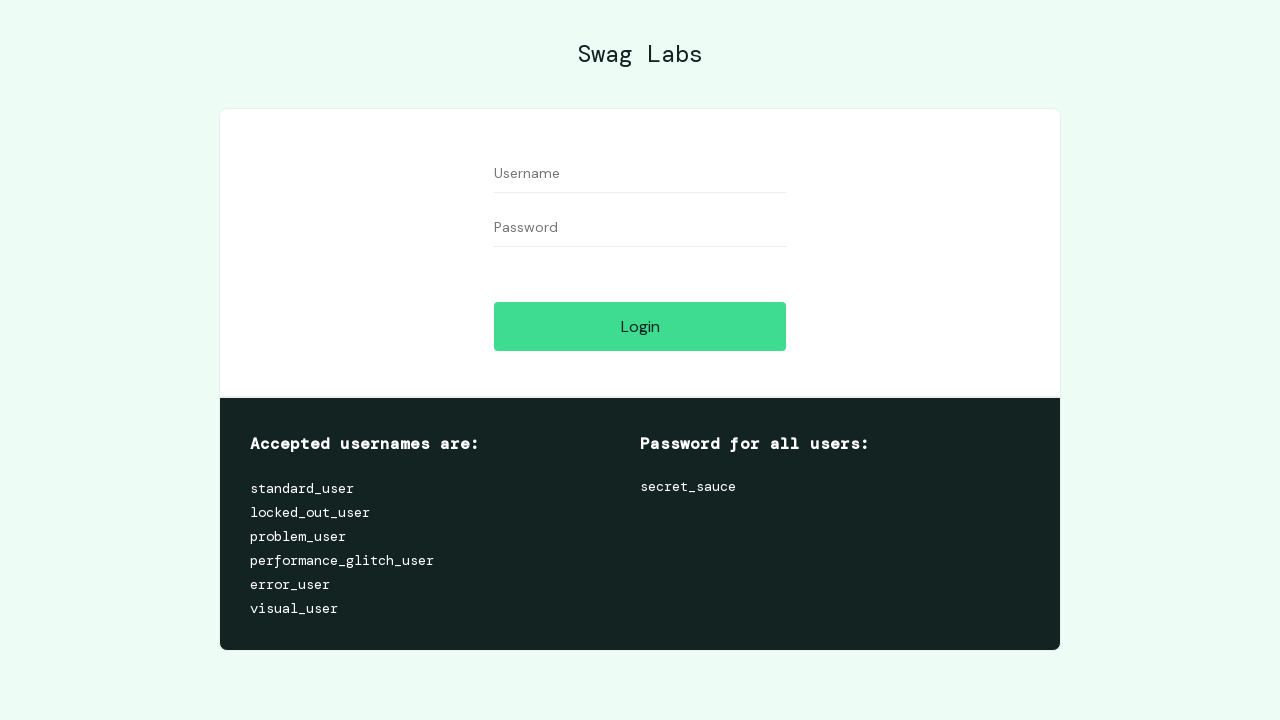

Filled username field with 'standard_user' on //input[@id='user-name']
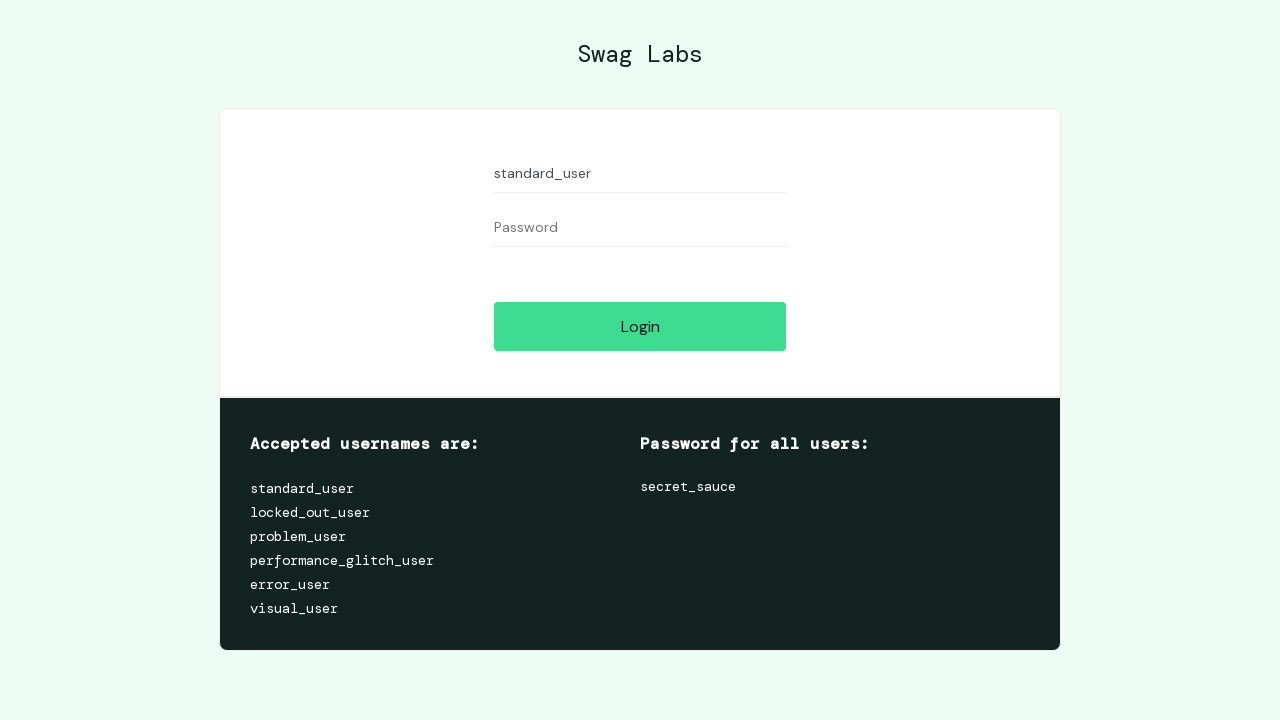

Filled password field with 'testpassword123' on //input[@id='password']
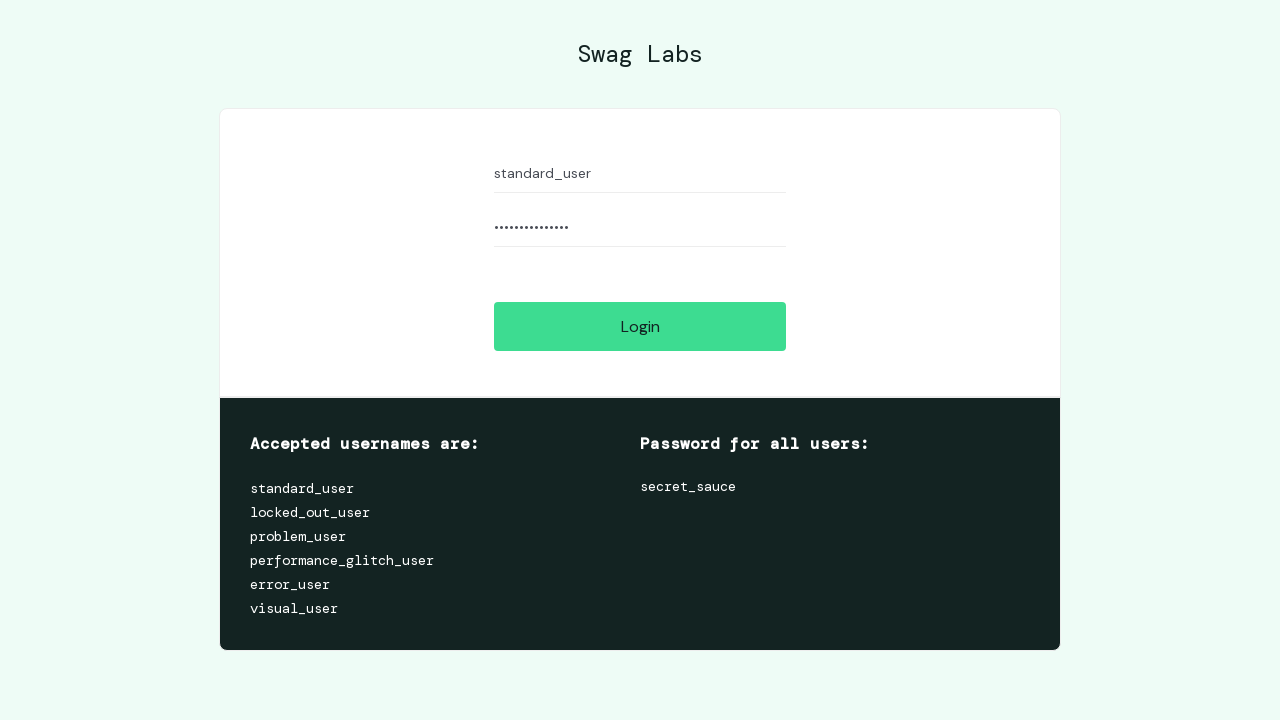

Cleared password field on //input[@id='password']
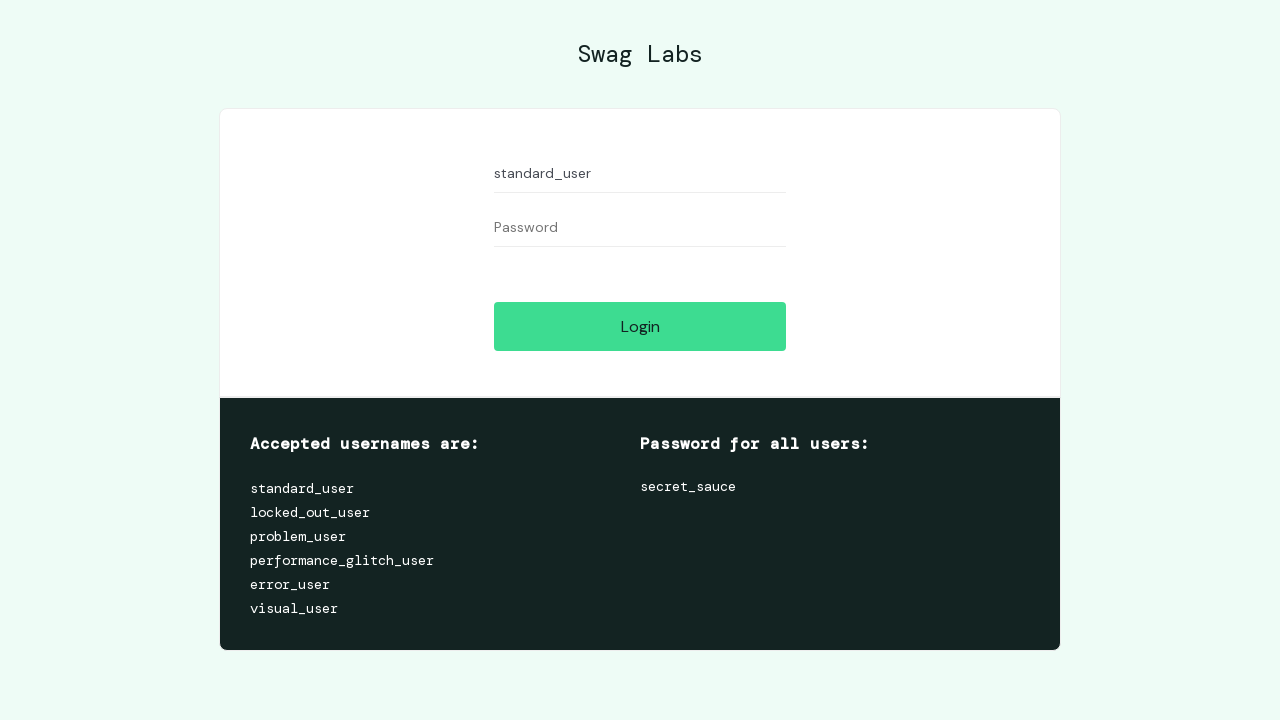

Clicked login button at (640, 326) on xpath=//input[@id='login-button']
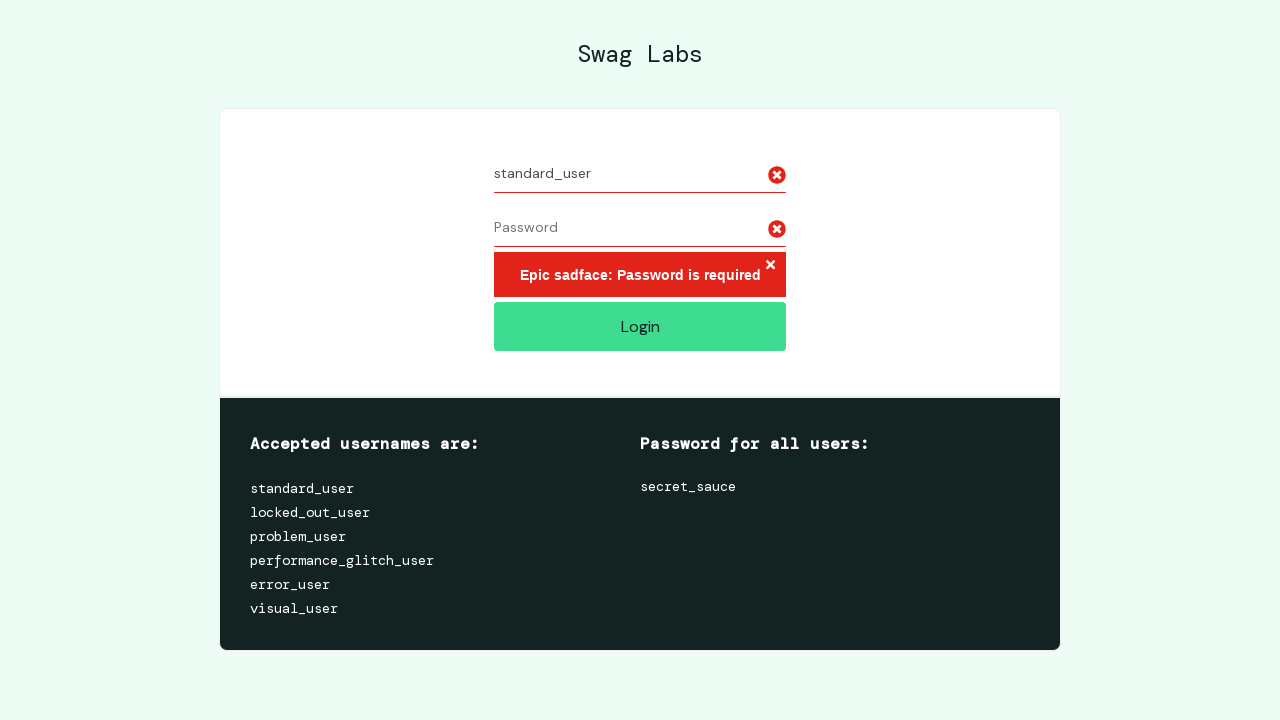

Error message element appeared
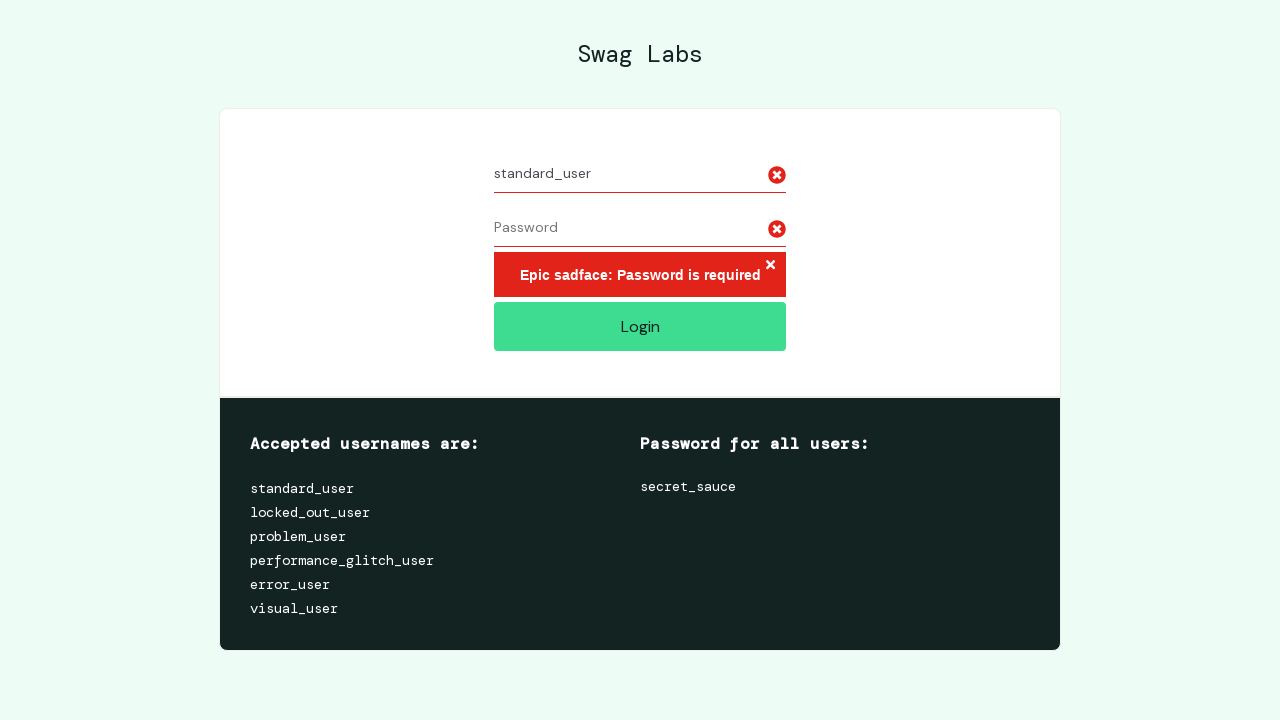

Retrieved error message text: 'Epic sadface: Password is required'
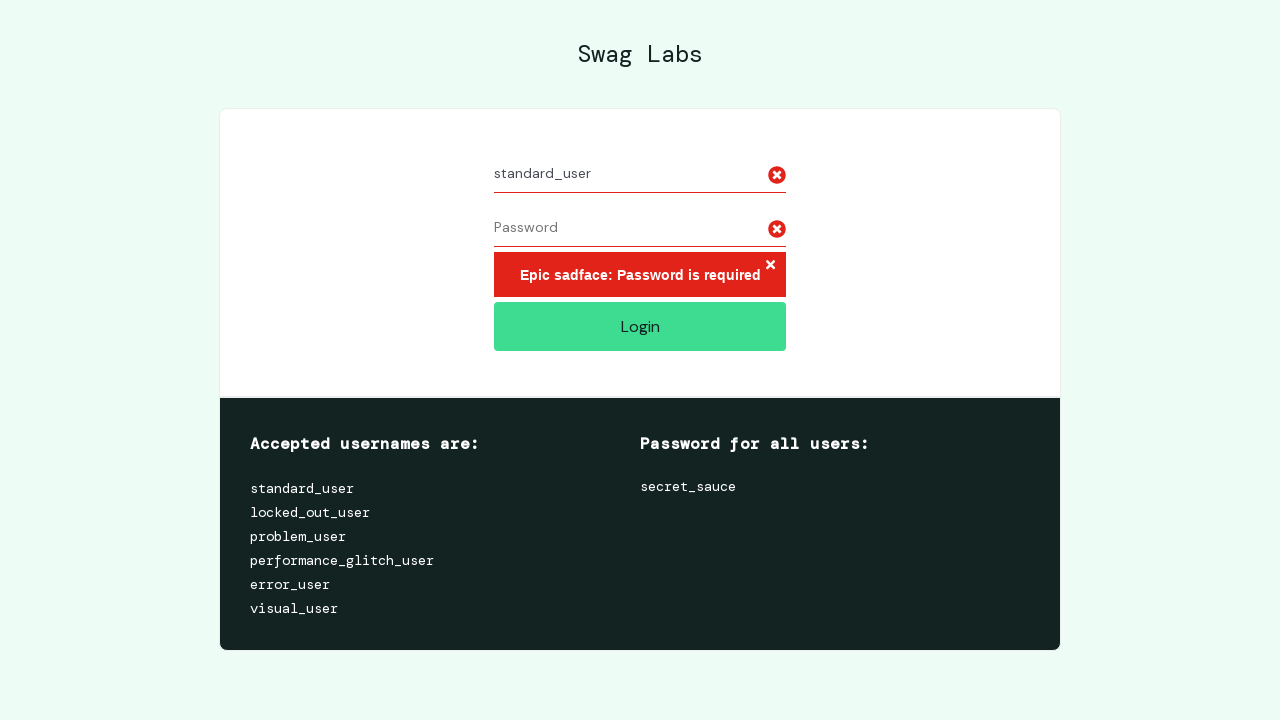

Verified 'Password is required' error message is present
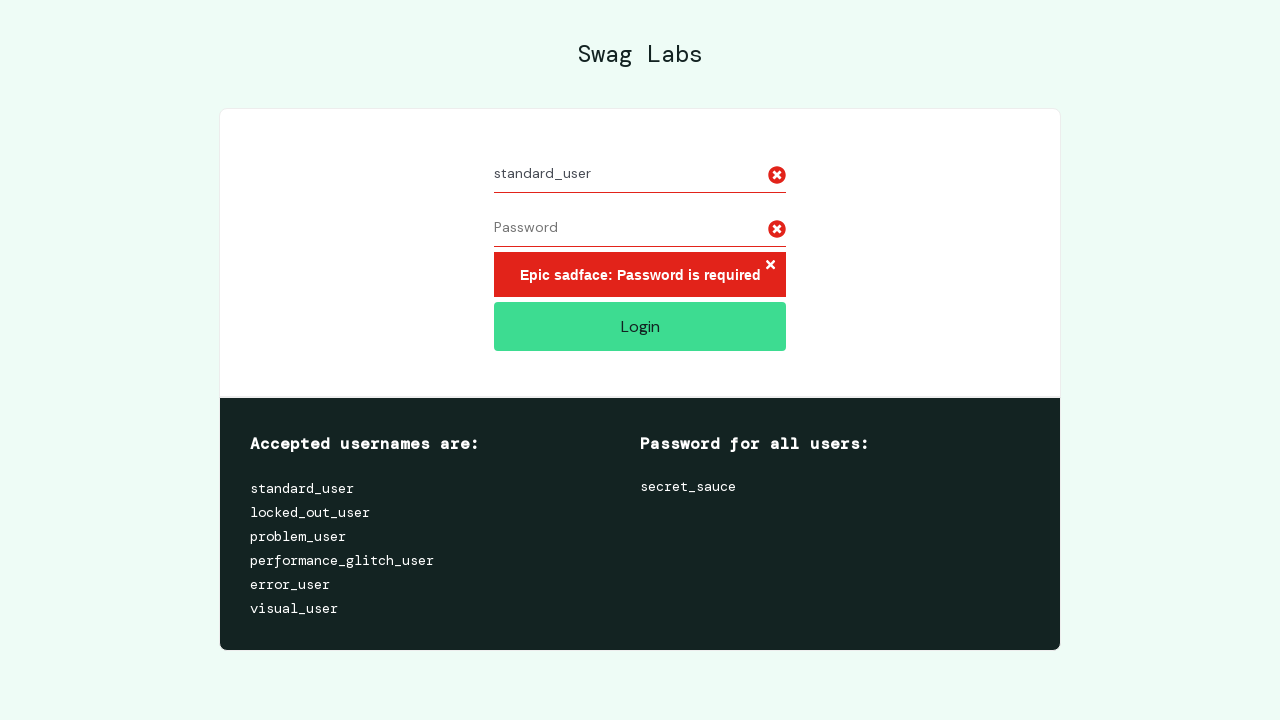

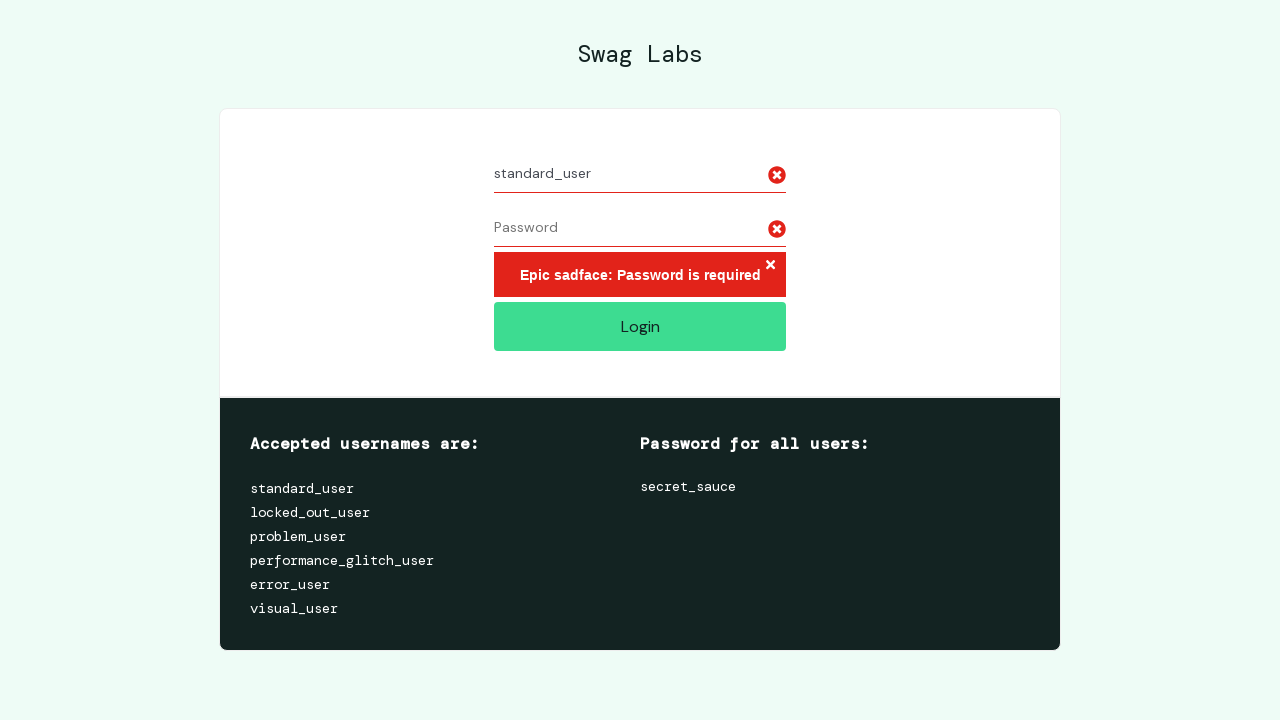